Fills out a text-box form on DEMOQA with randomized names, emails, and addresses, then submits the form multiple times in a loop

Starting URL: https://demoqa.com/text-box

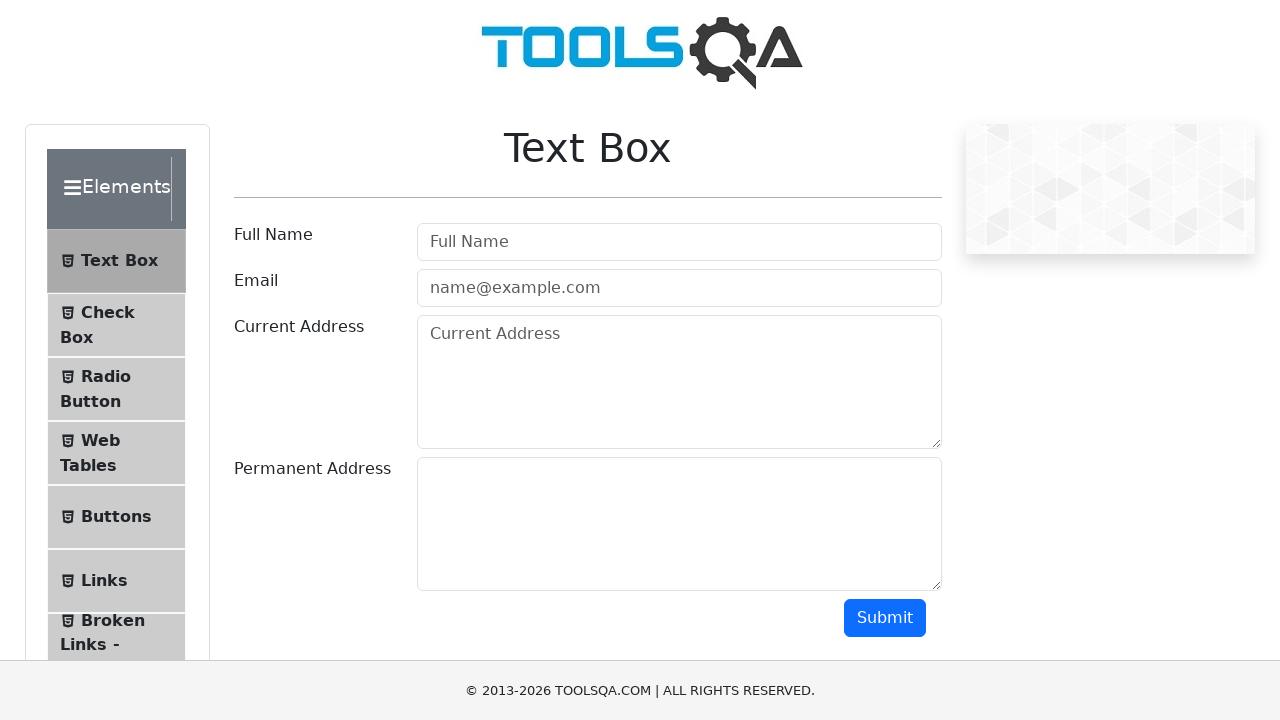

Filled Full Name field with 'Rodrigo' on #userName
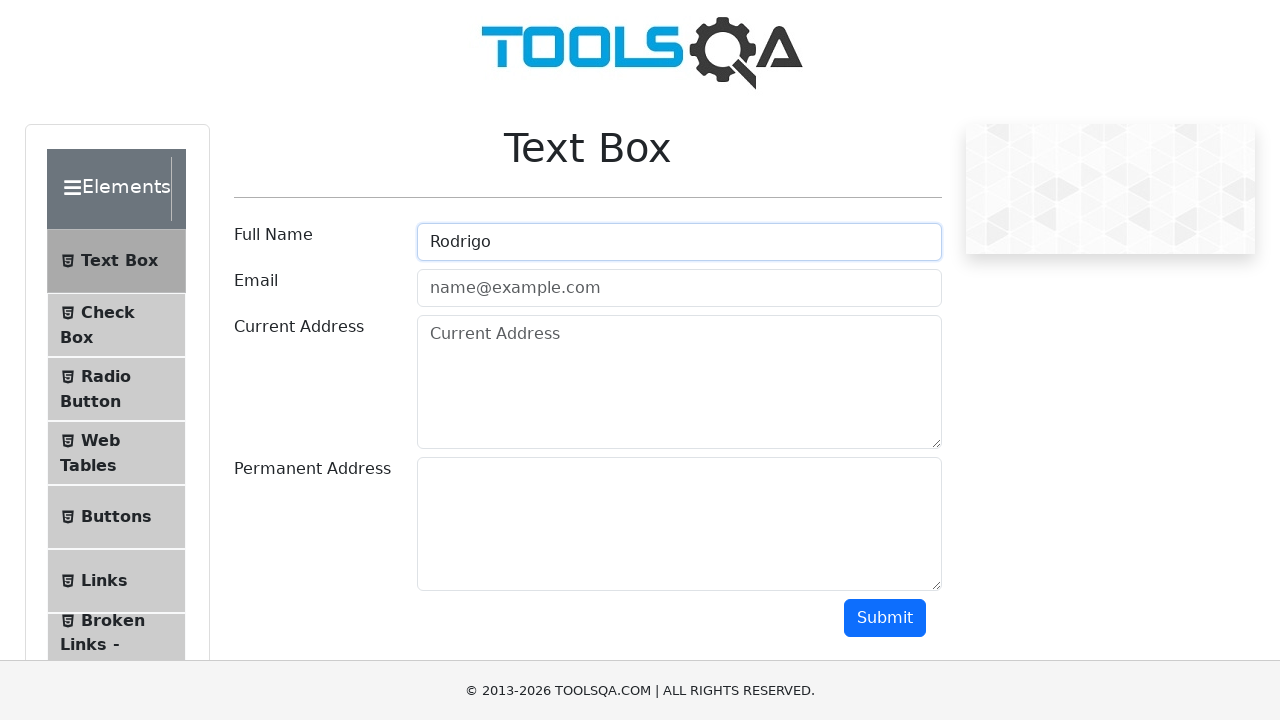

Filled Email field with 'Rodrigo@gmail.com' on #userEmail
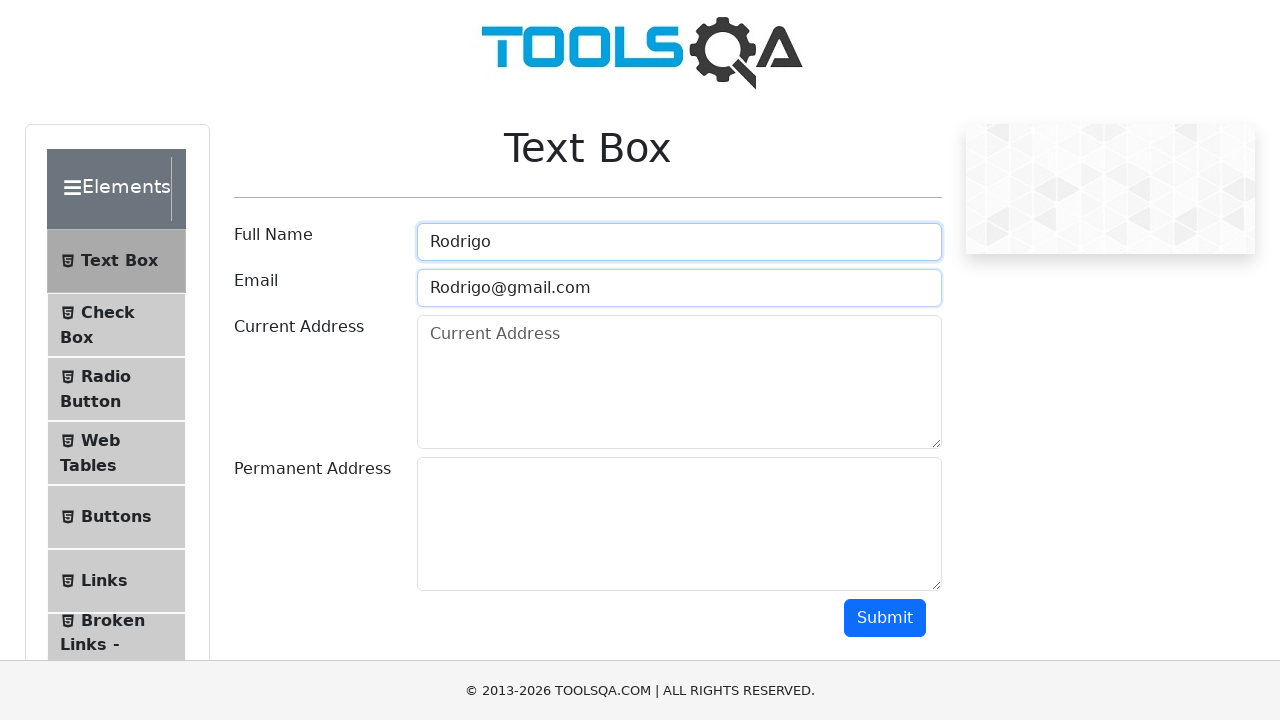

Filled Current Address field with 'Pasaje San Luis310' on #currentAddress
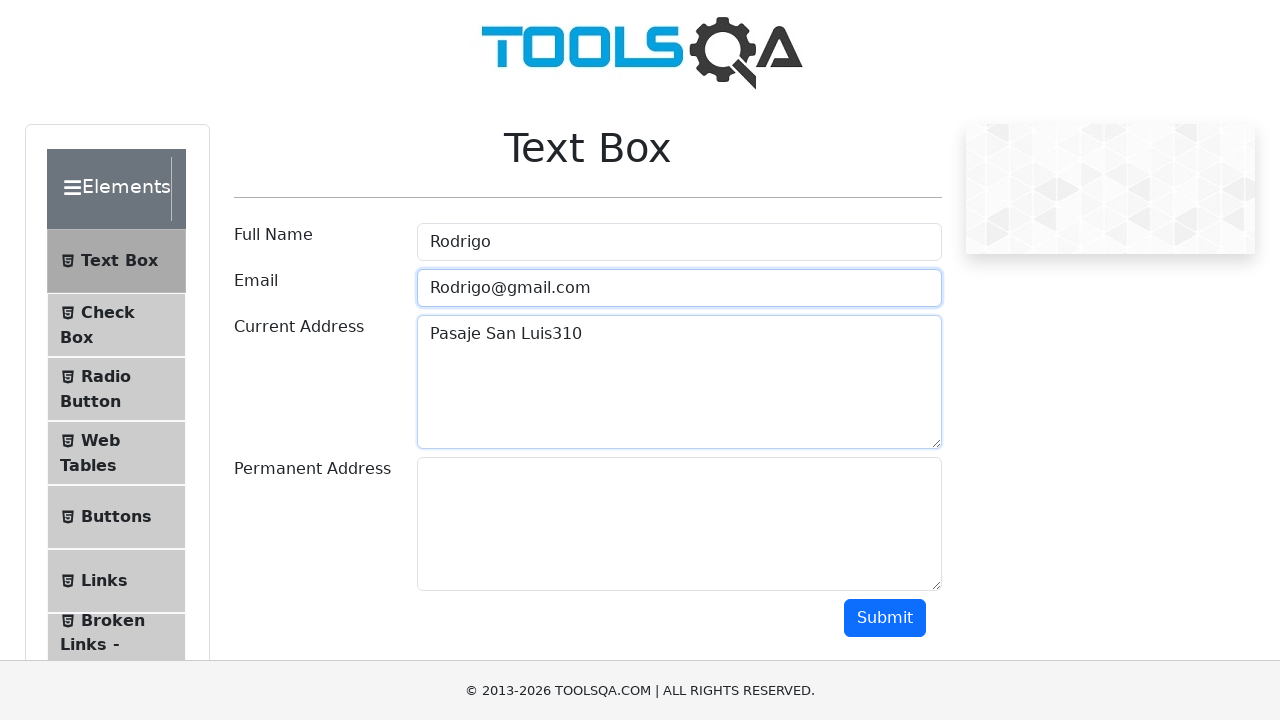

Filled Permanent Address field with 'Bario Terminal Casa310' on #permanentAddress
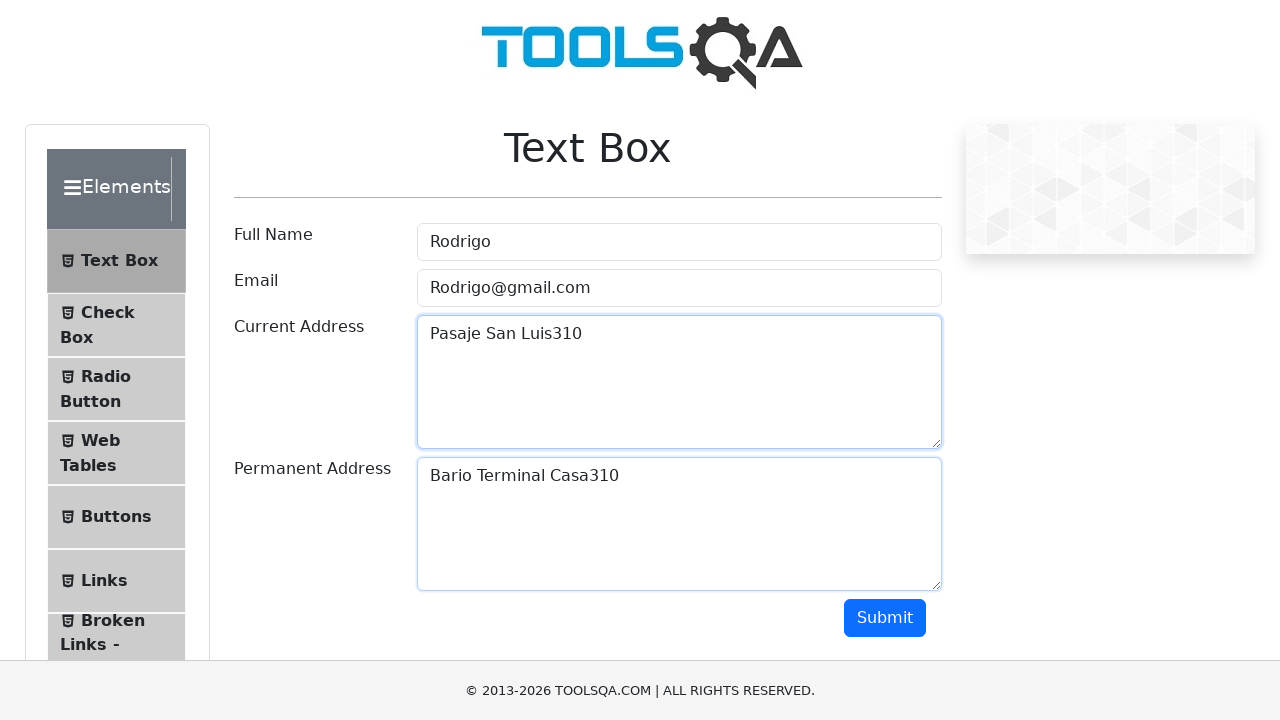

Scrolled Submit button into view
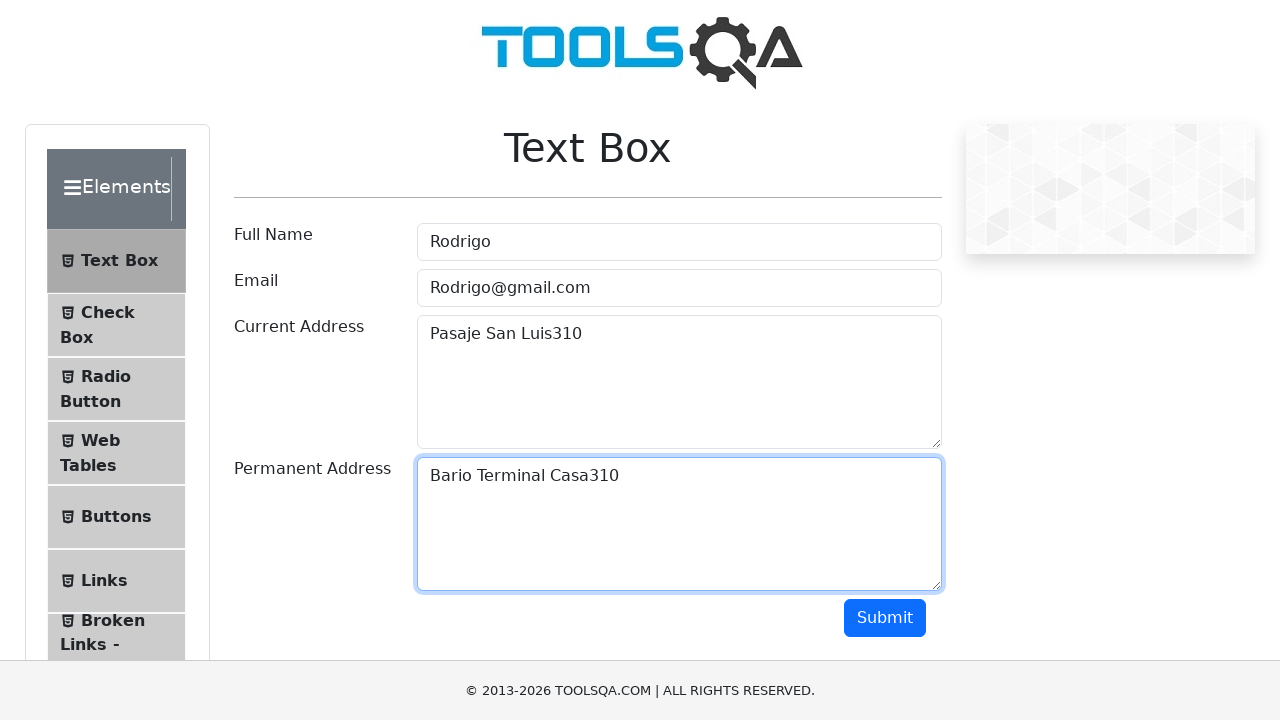

Clicked Submit button to submit form at (885, 618) on #submit
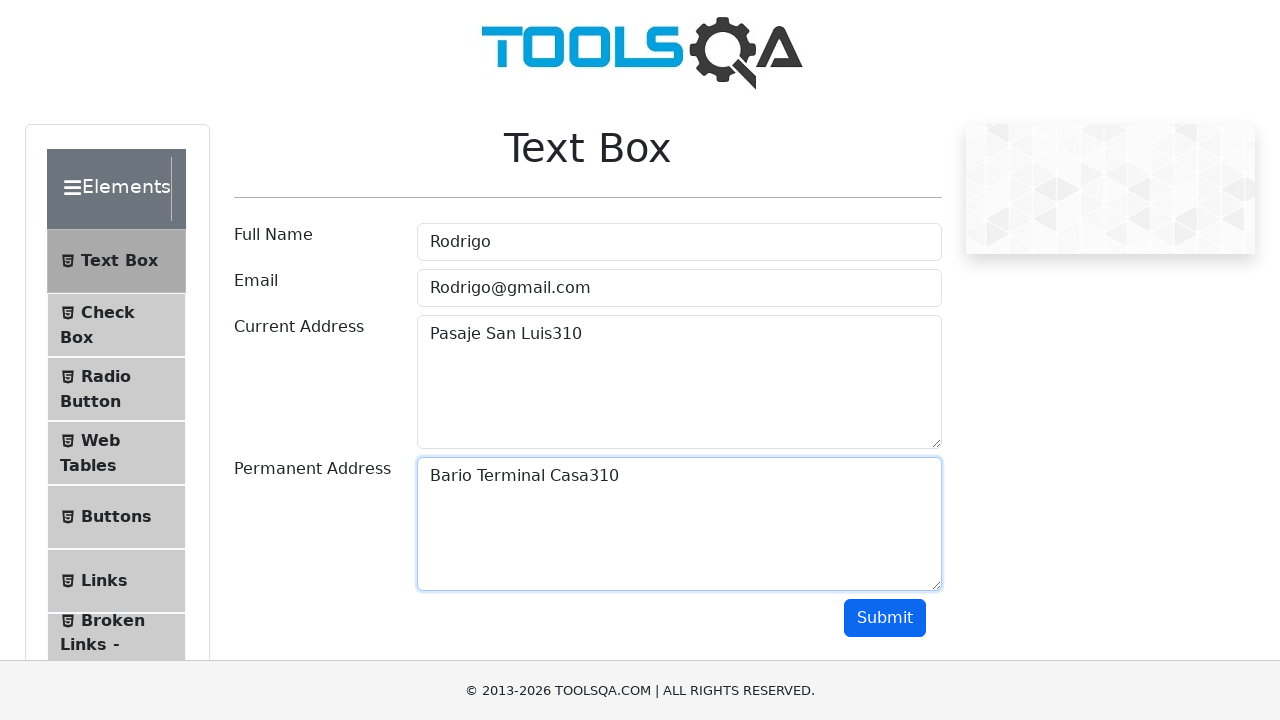

Scrolled back to top of form for next iteration
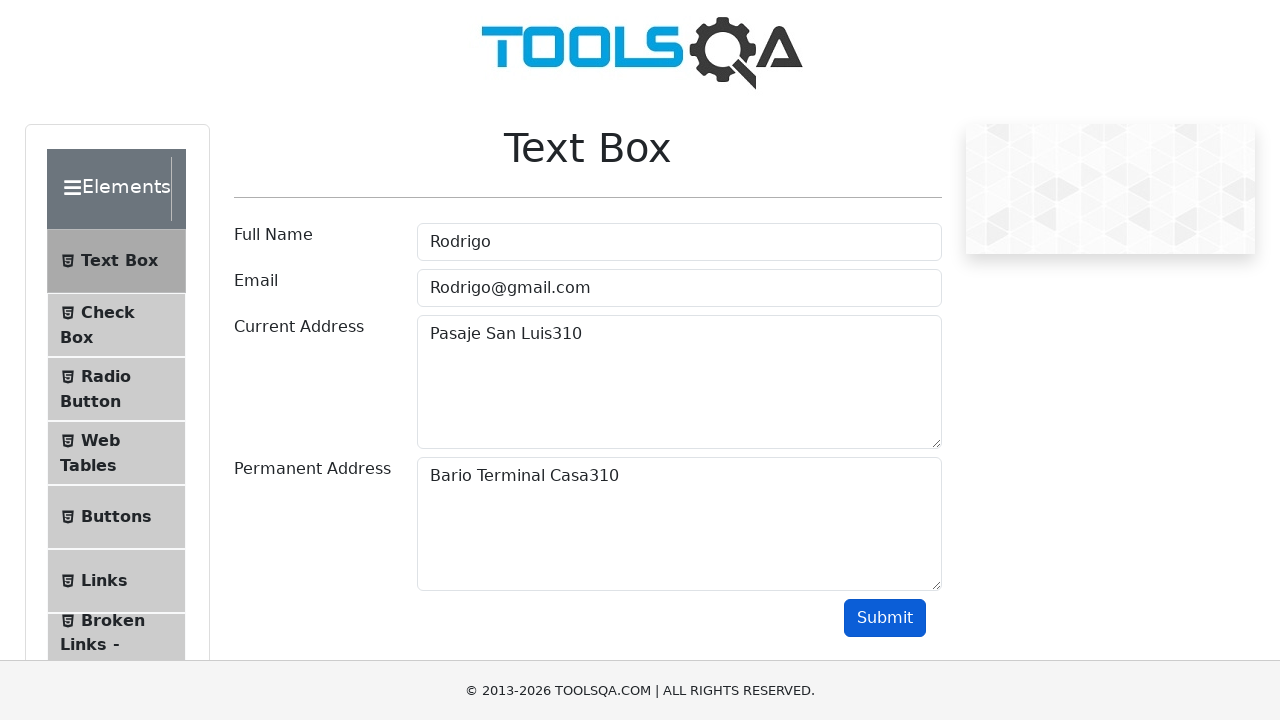

Waited 3 seconds before next form submission
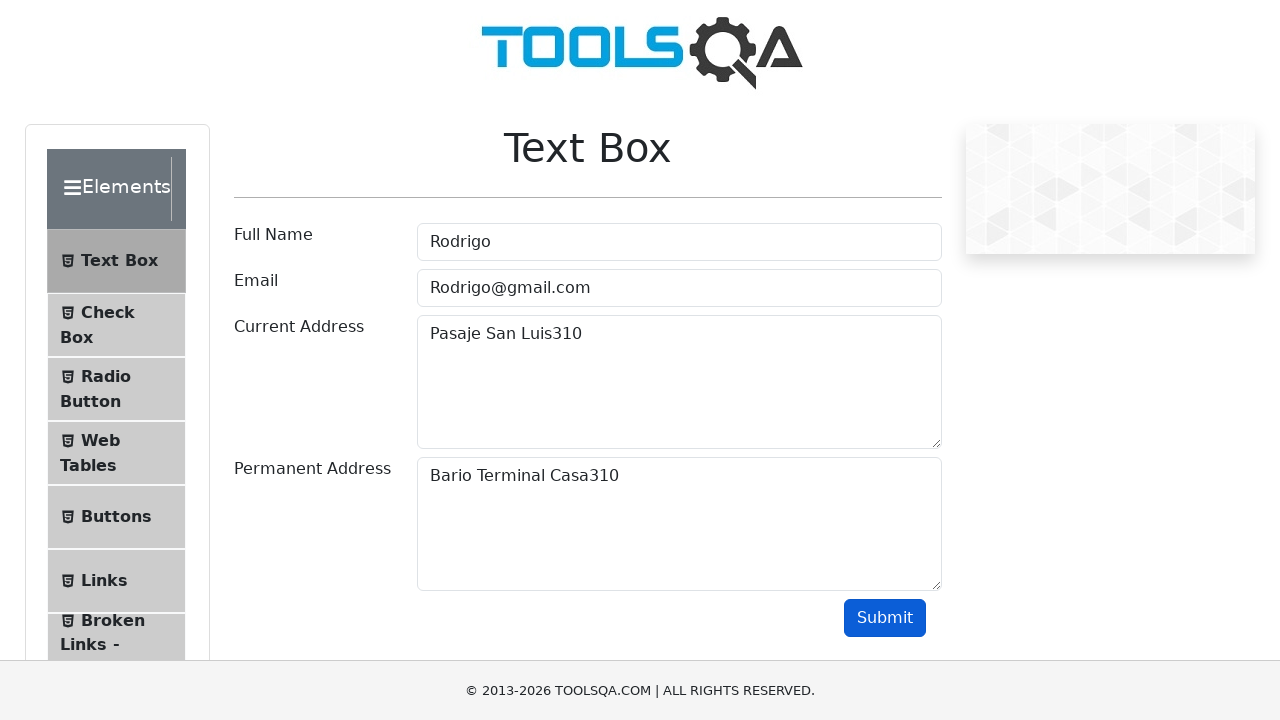

Filled Full Name field with 'Rodrigo' on #userName
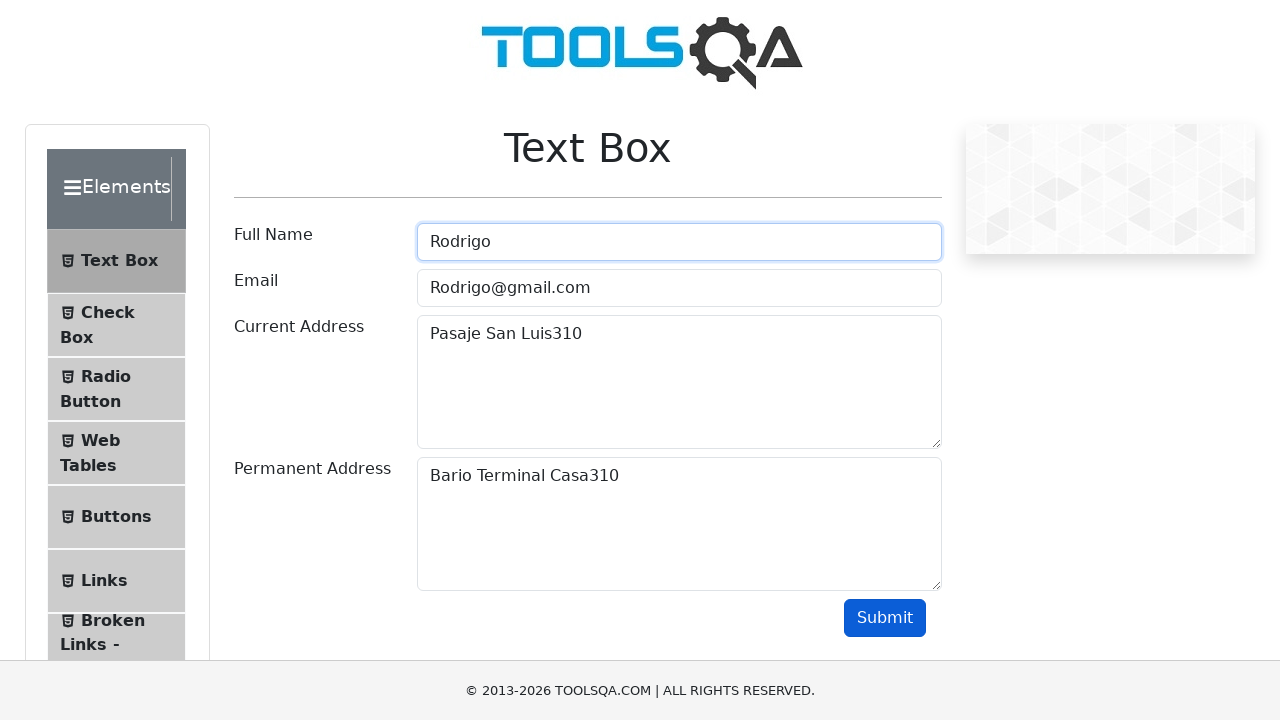

Filled Email field with 'Rodrigo@gmail.com' on #userEmail
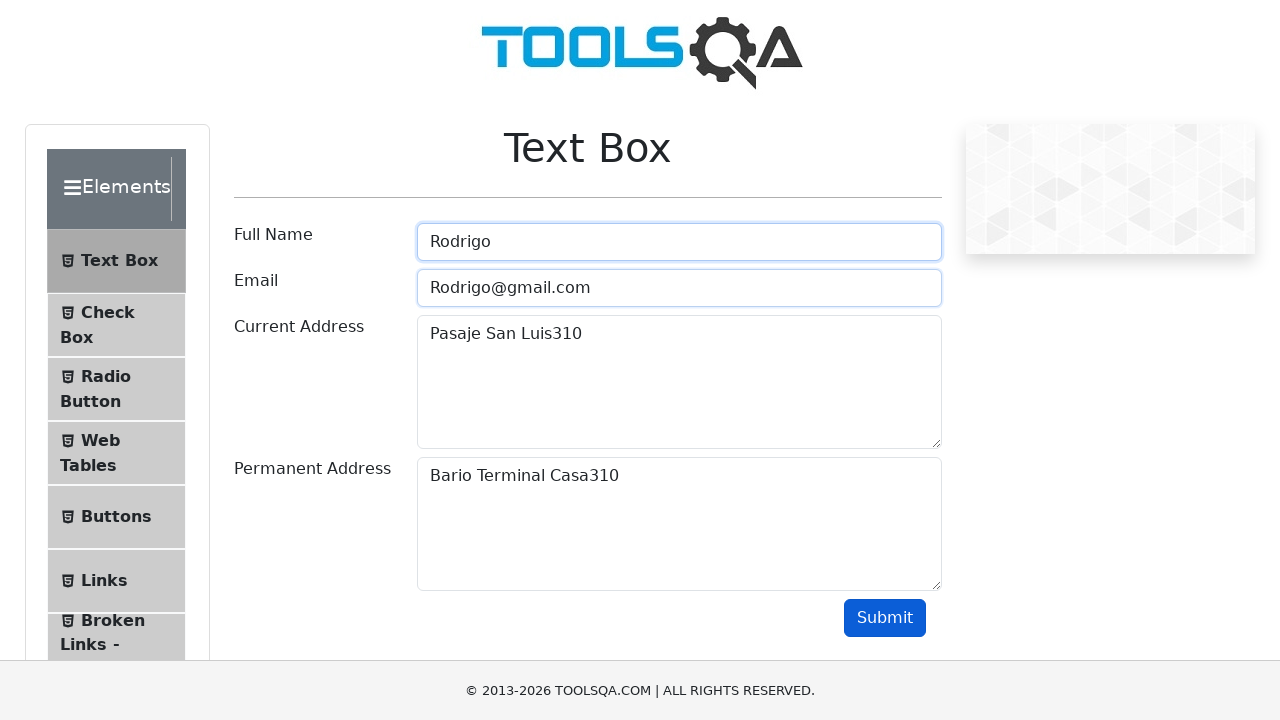

Filled Current Address field with 'Pasaje San Luis103' on #currentAddress
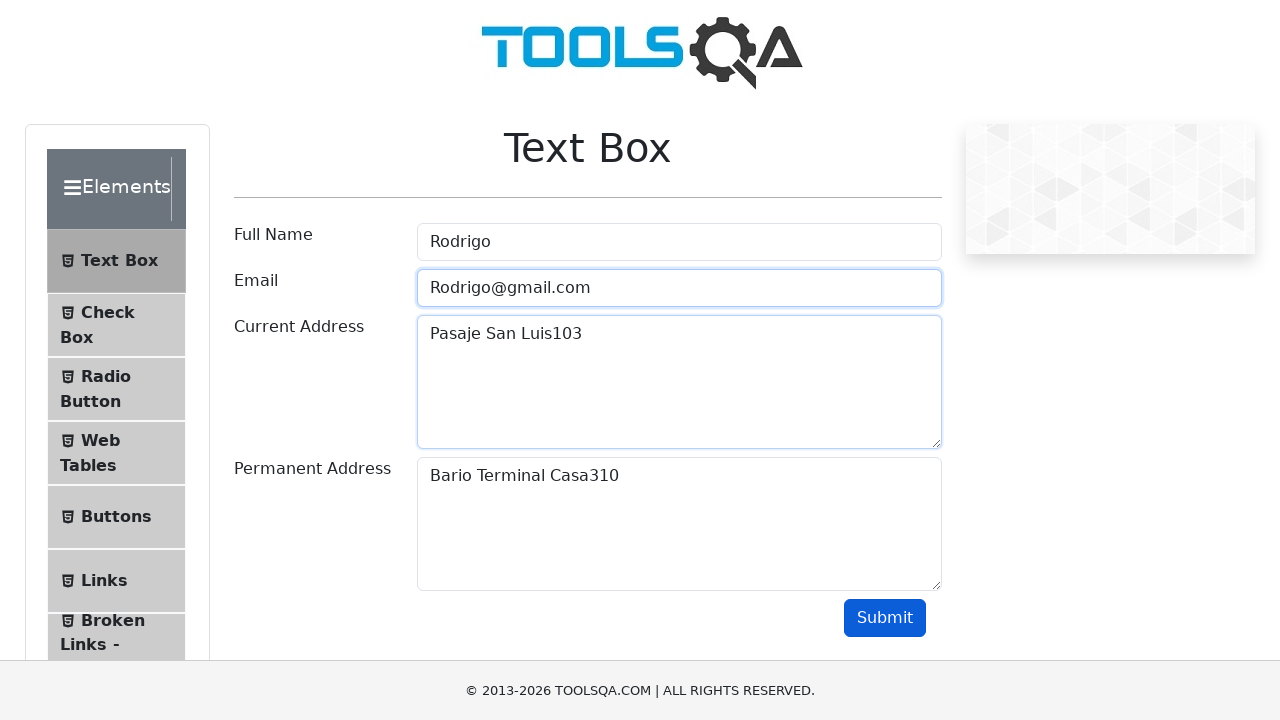

Filled Permanent Address field with 'Bario Terminal Casa103' on #permanentAddress
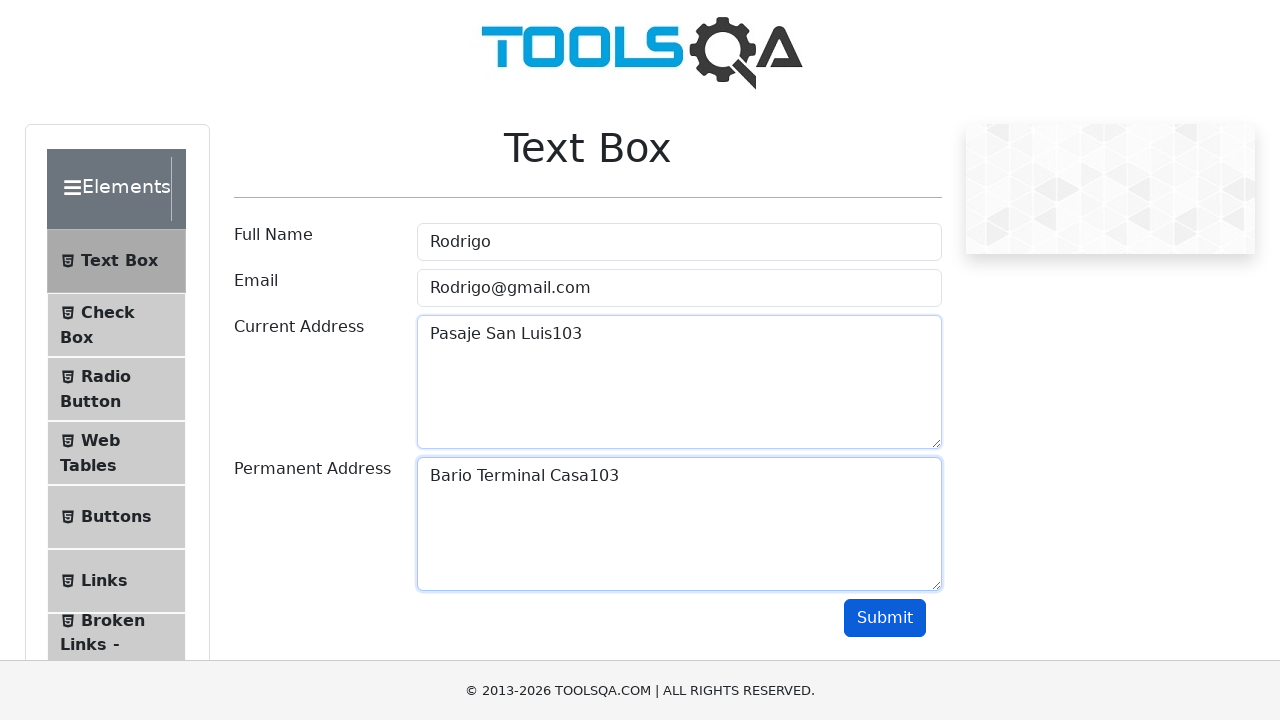

Scrolled Submit button into view
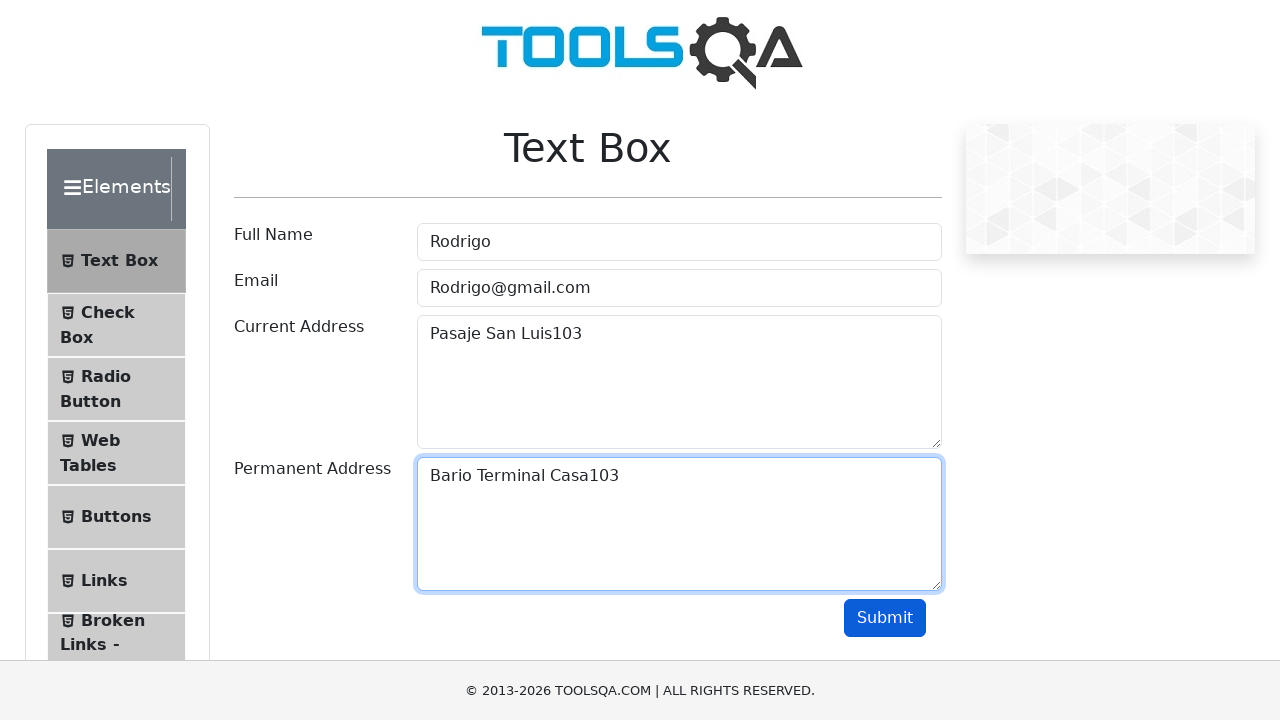

Clicked Submit button to submit form at (885, 618) on #submit
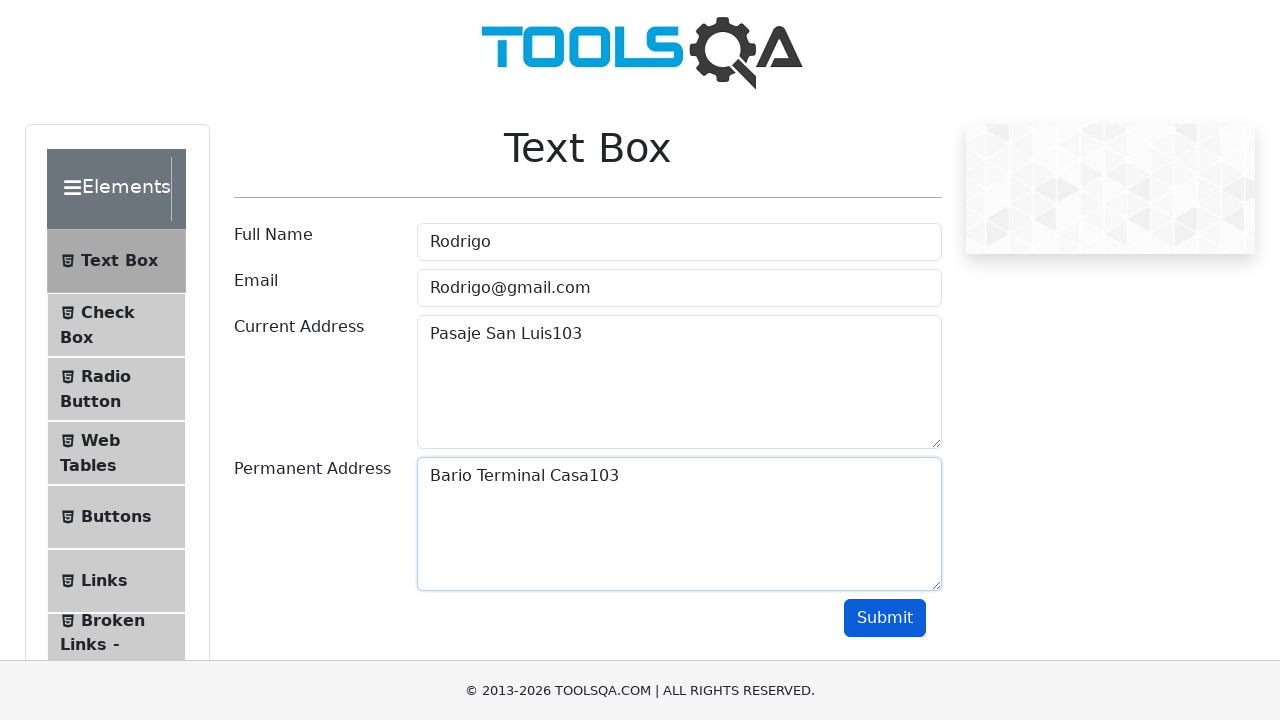

Scrolled back to top of form for next iteration
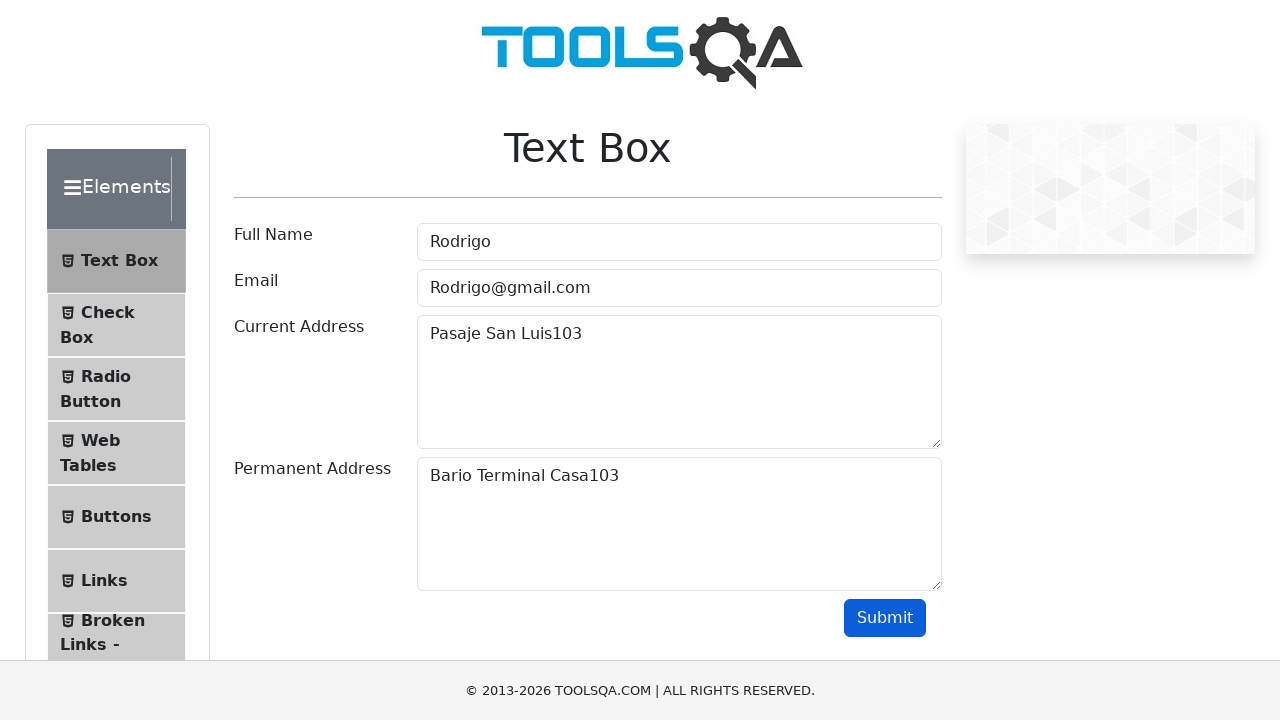

Waited 3 seconds before next form submission
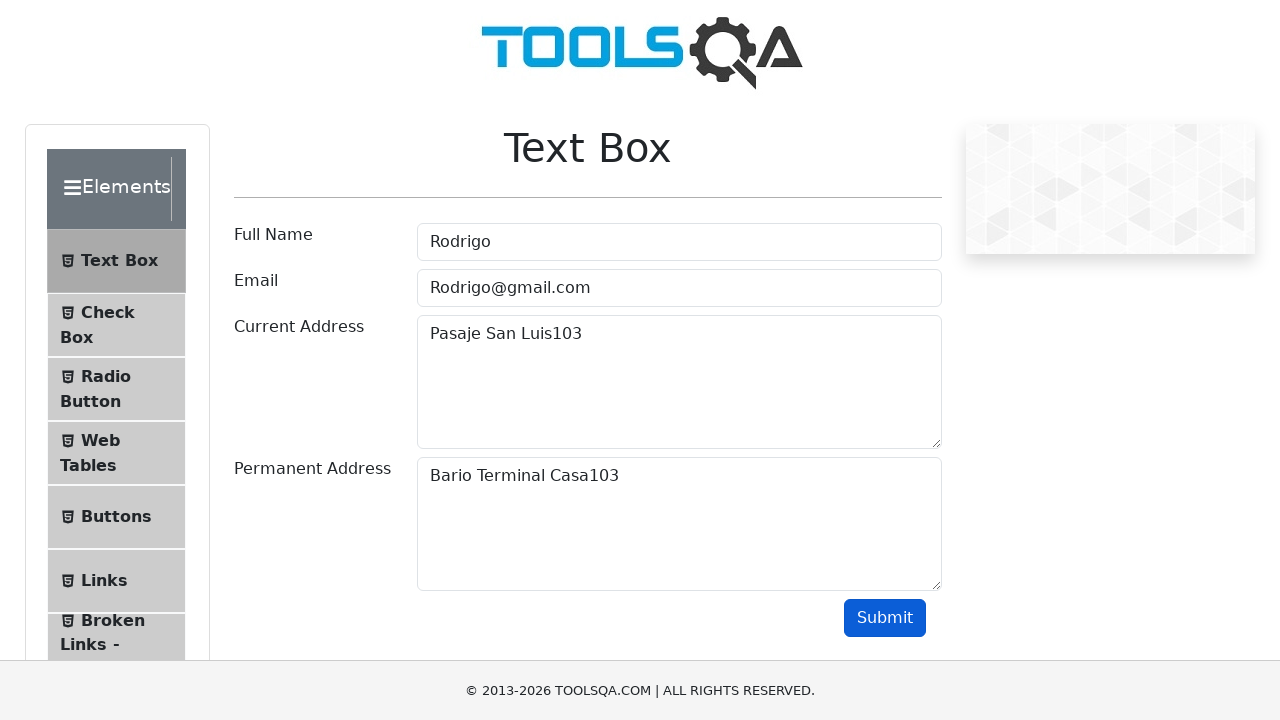

Filled Full Name field with 'Pablo' on #userName
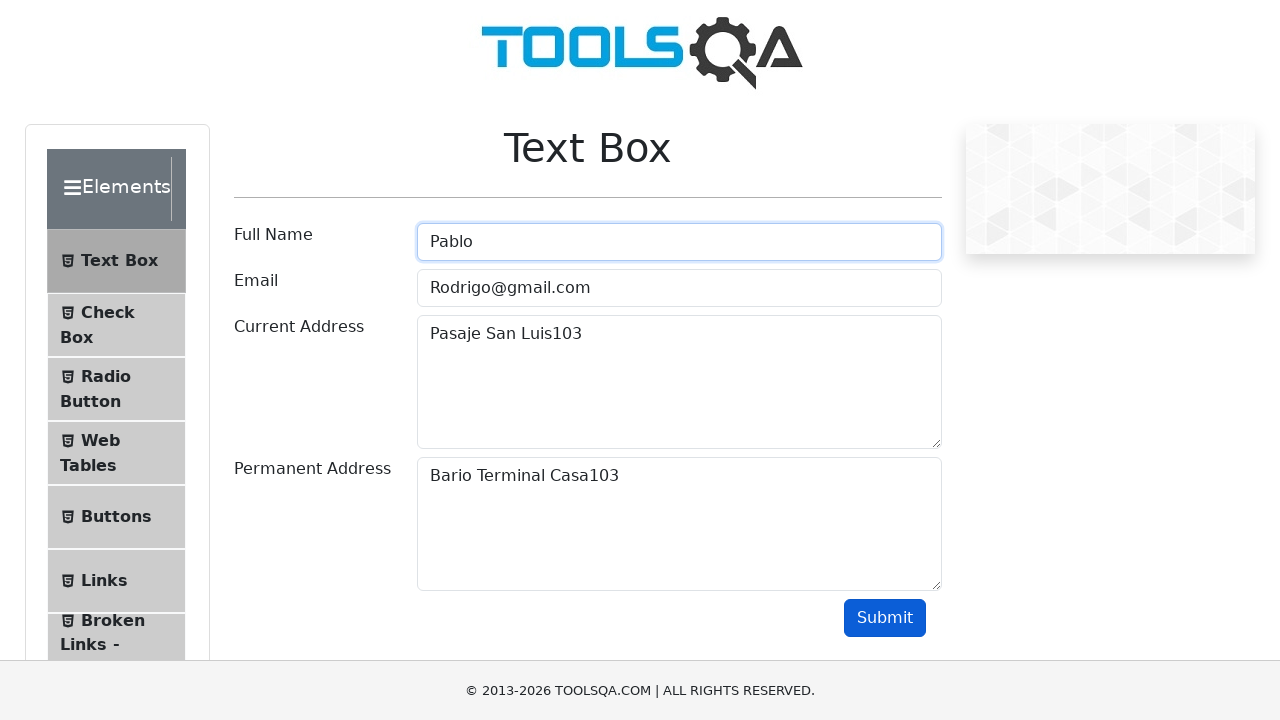

Filled Email field with 'Pablo@gmail.com' on #userEmail
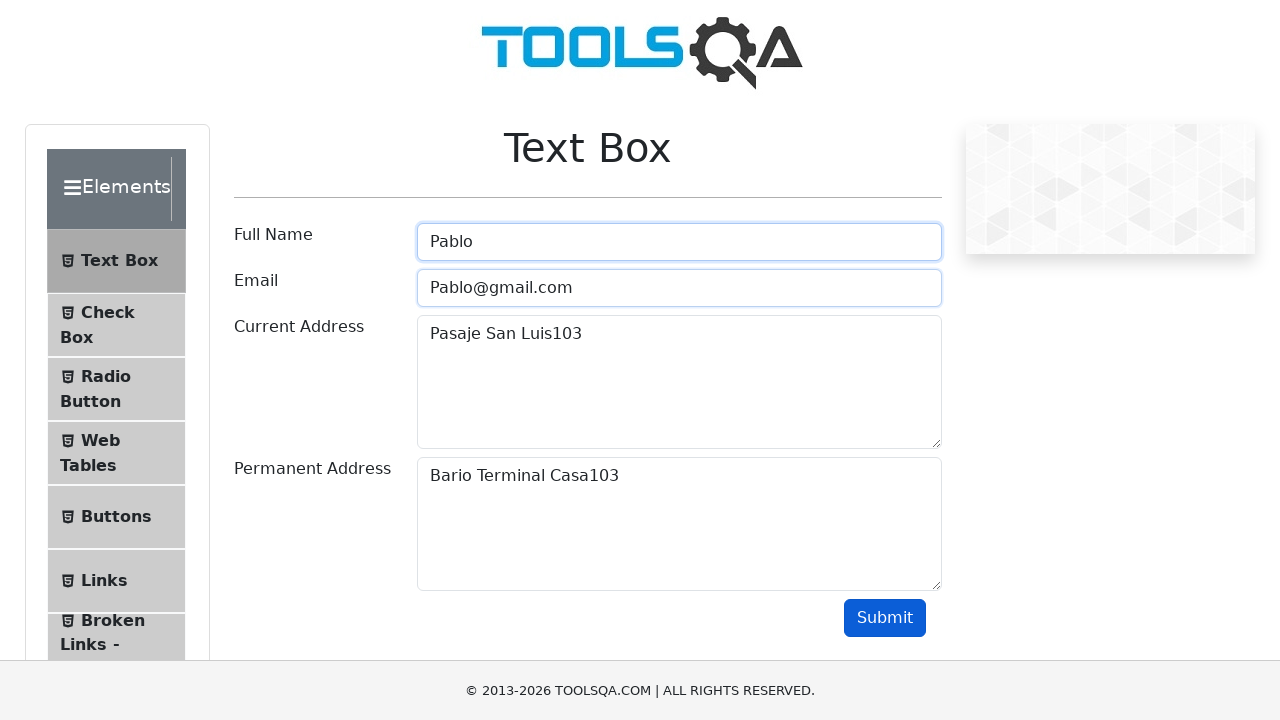

Filled Current Address field with 'Pasaje San Luis634' on #currentAddress
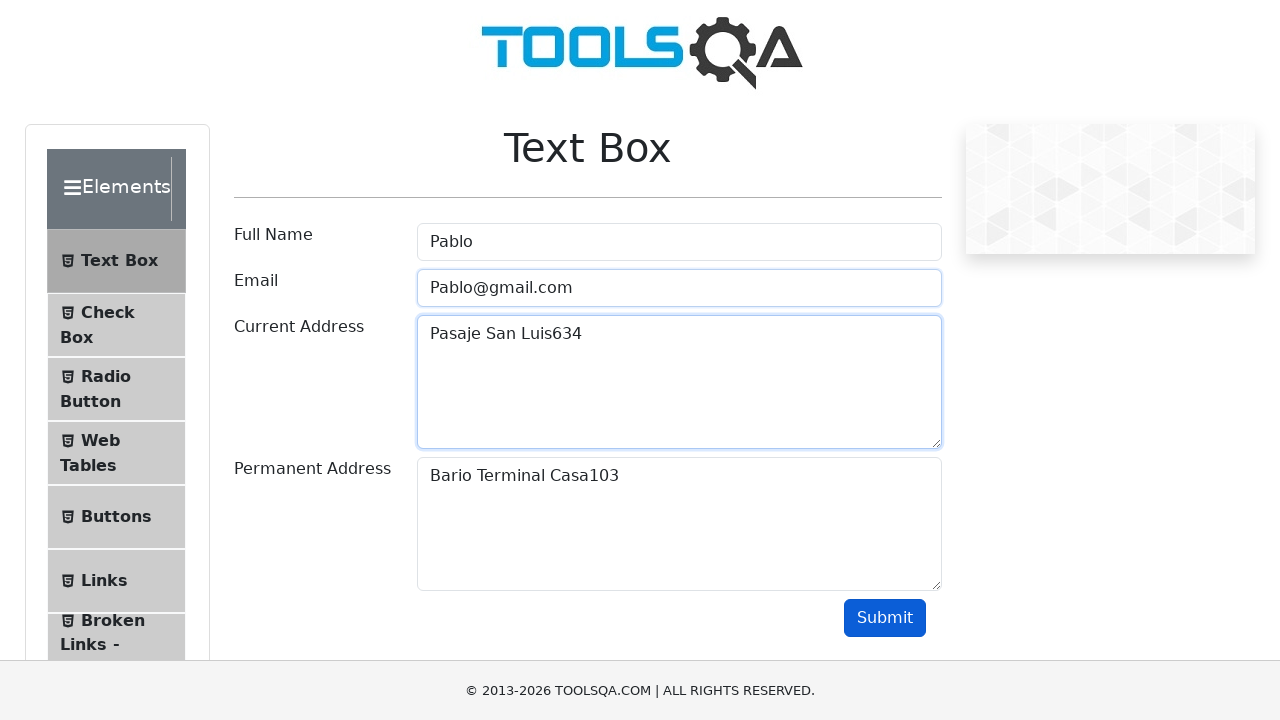

Filled Permanent Address field with 'Bario Terminal Casa634' on #permanentAddress
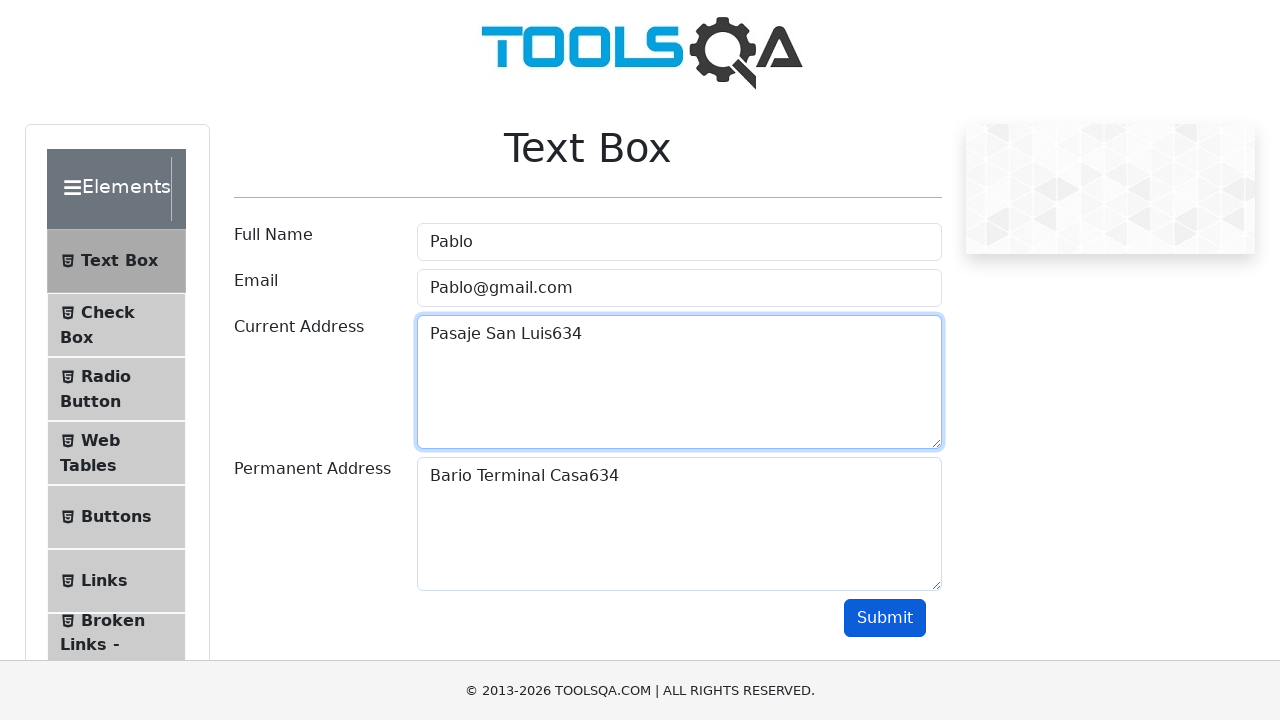

Scrolled Submit button into view
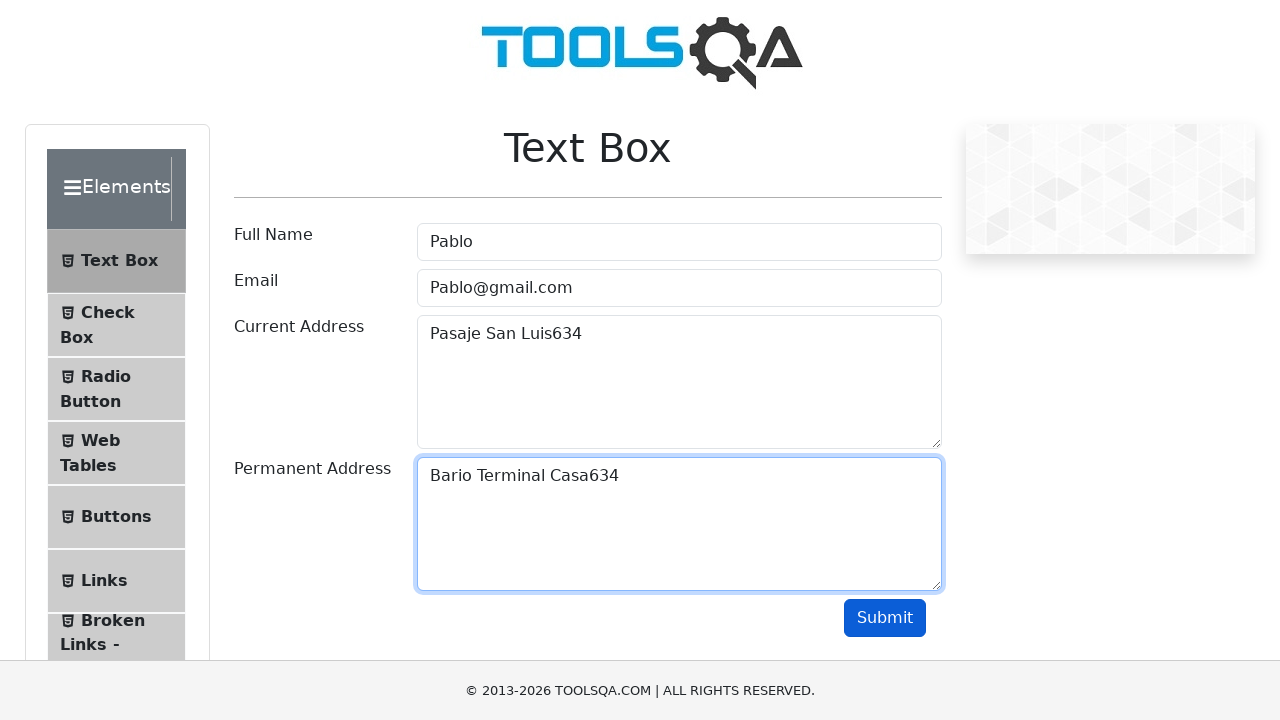

Clicked Submit button to submit form at (885, 618) on #submit
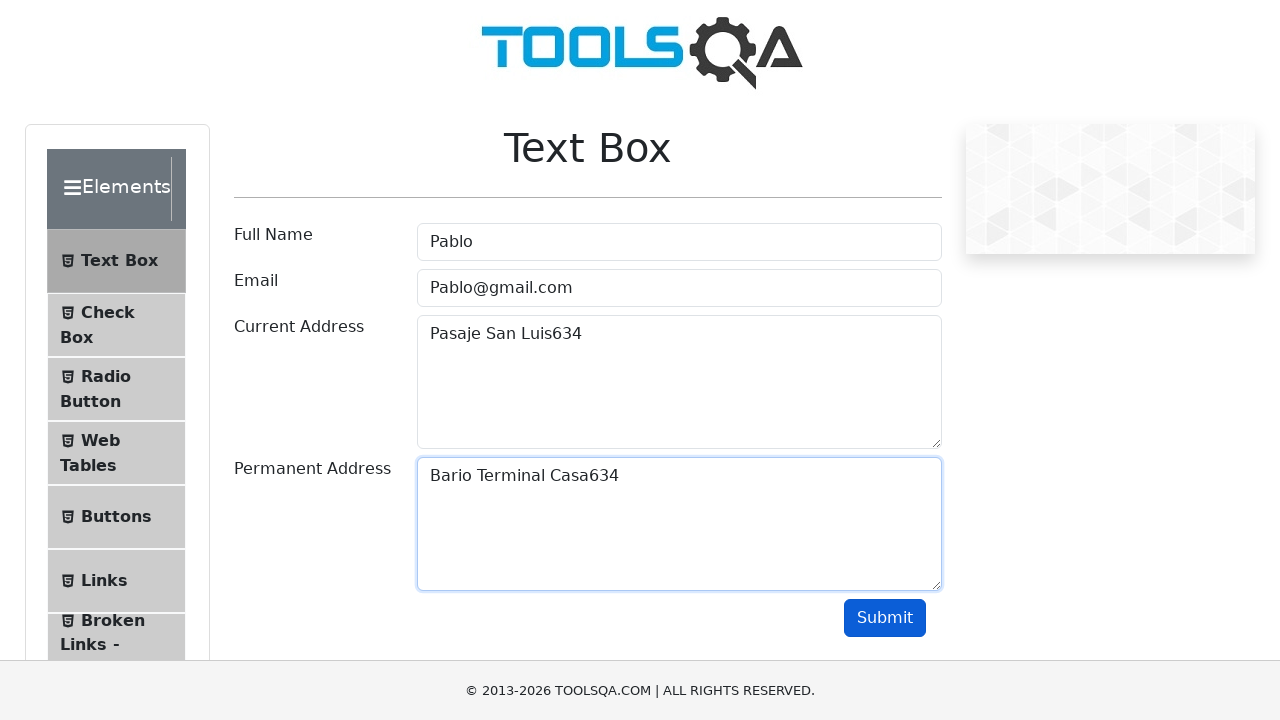

Scrolled back to top of form for next iteration
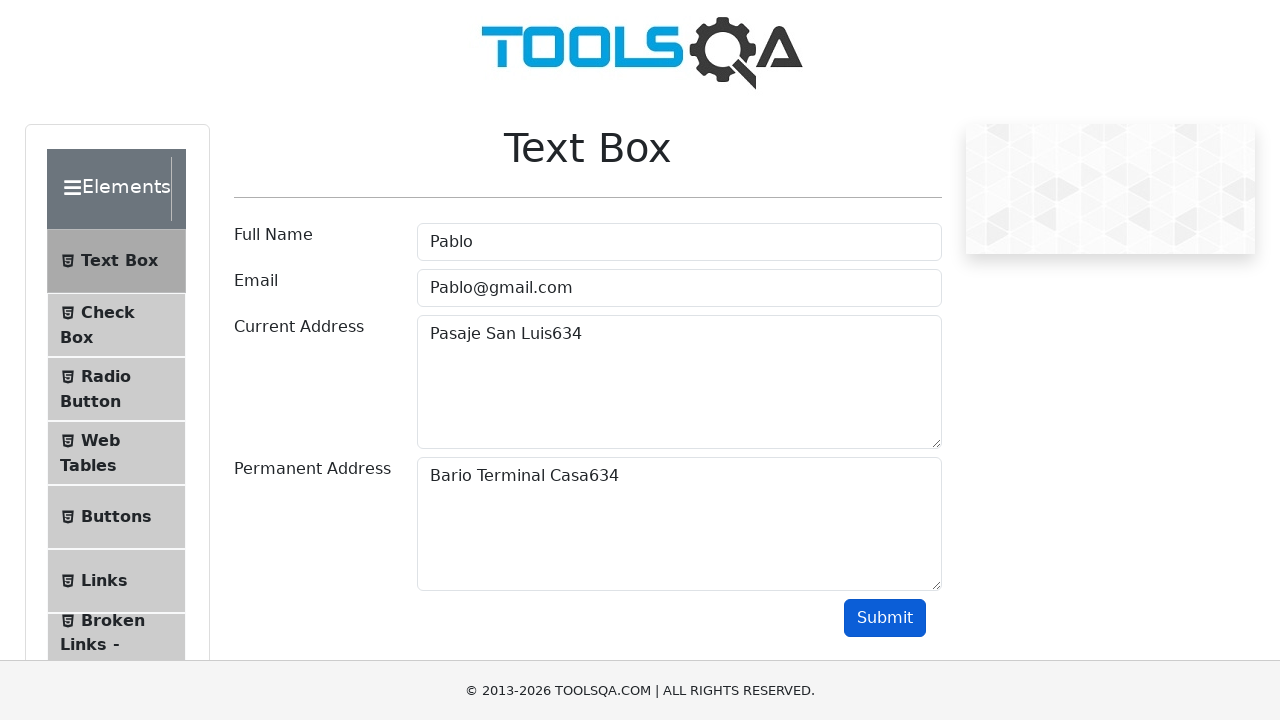

Waited 3 seconds before next form submission
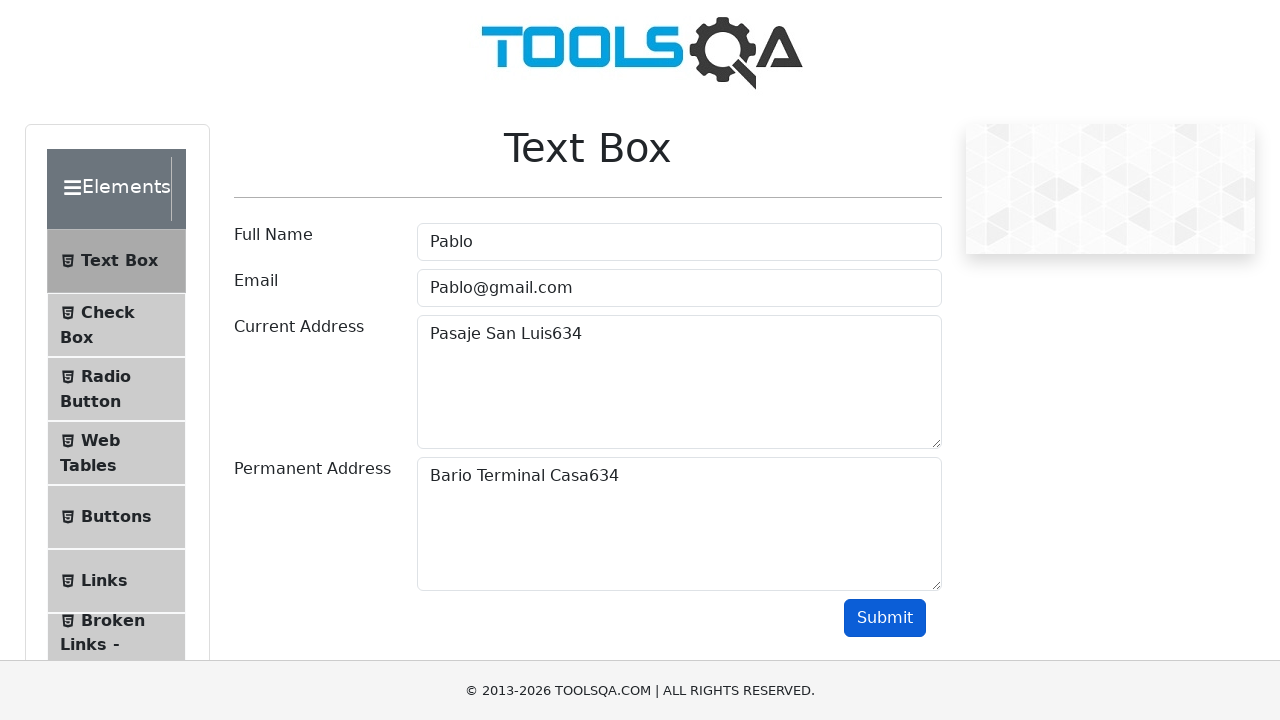

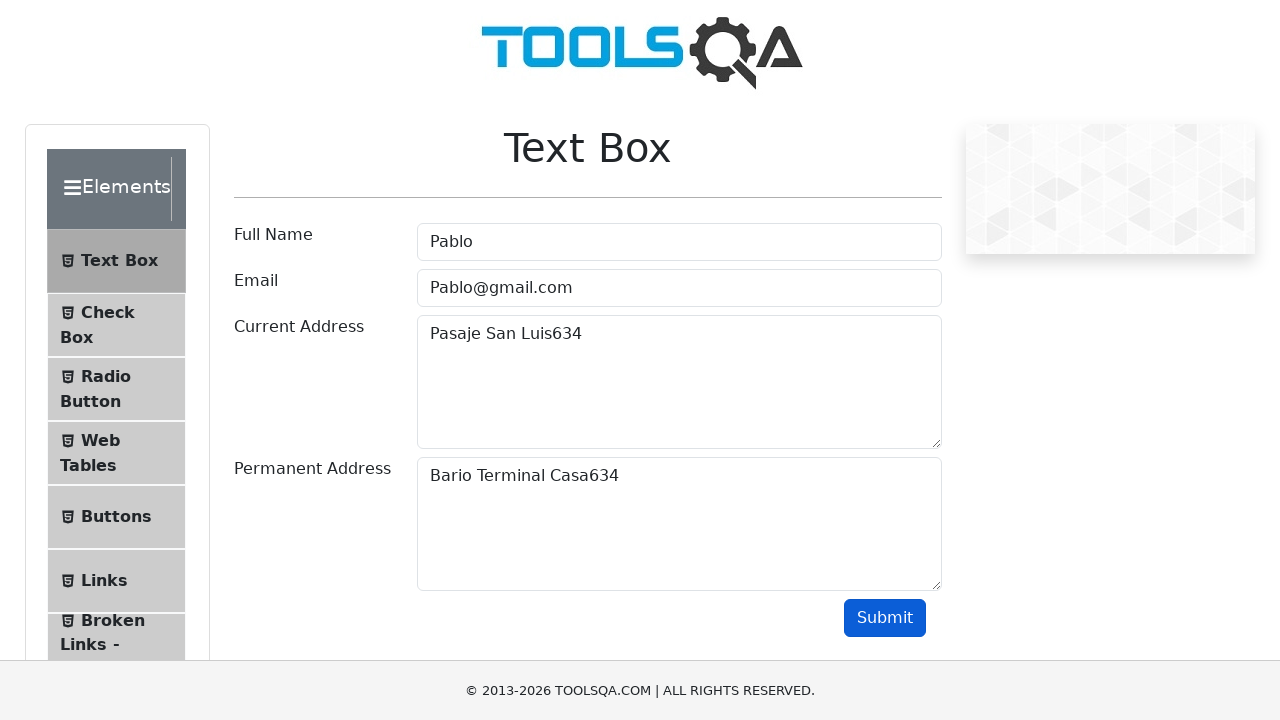